Tests the autocomplete widget functionality on jQueryUI demo page by typing a letter, waiting for suggestions to appear, and selecting a specific option from the dropdown list.

Starting URL: https://jqueryui.com/autocomplete/

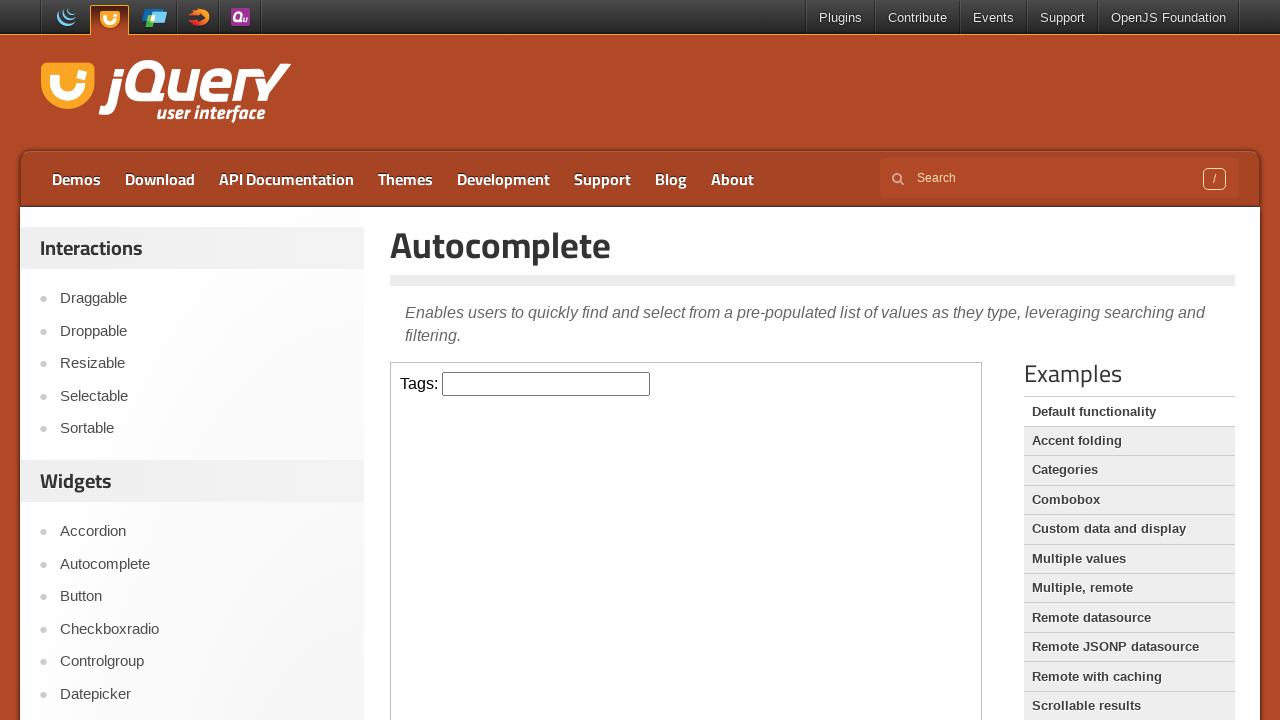

Located and switched to the demo iframe
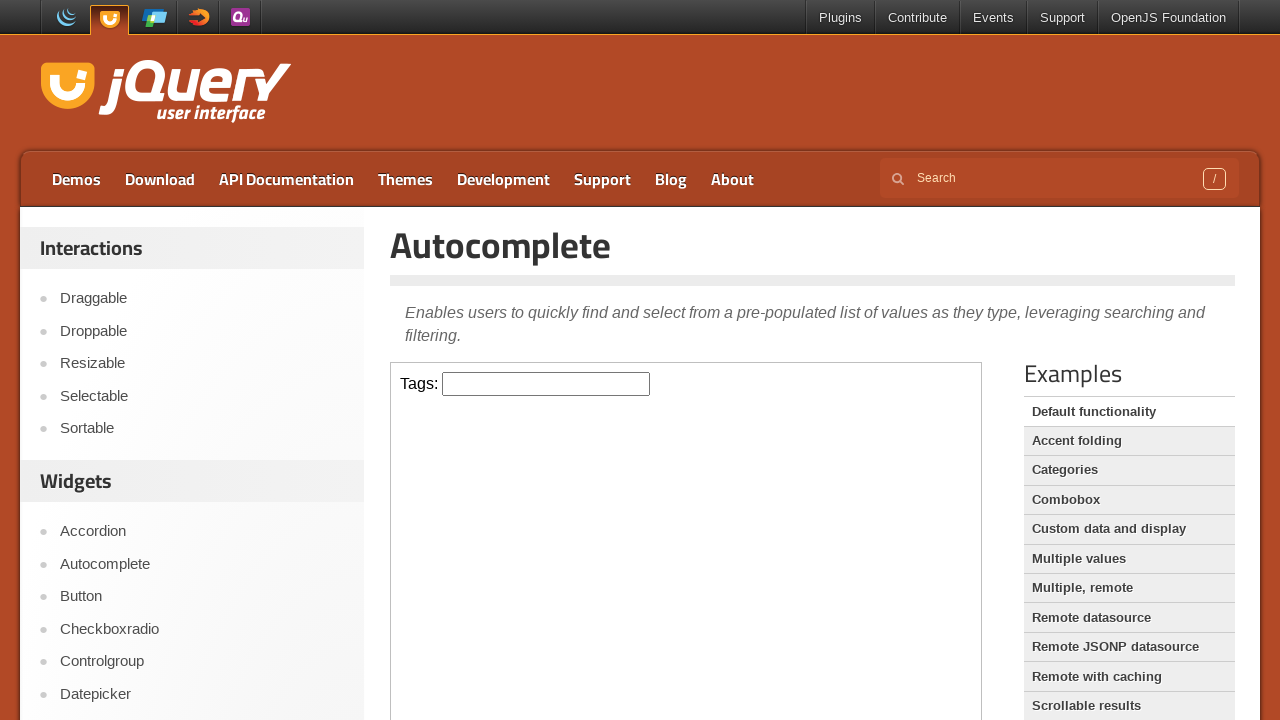

Typed 'C' in the autocomplete input field on .demo-frame >> internal:control=enter-frame >> #tags
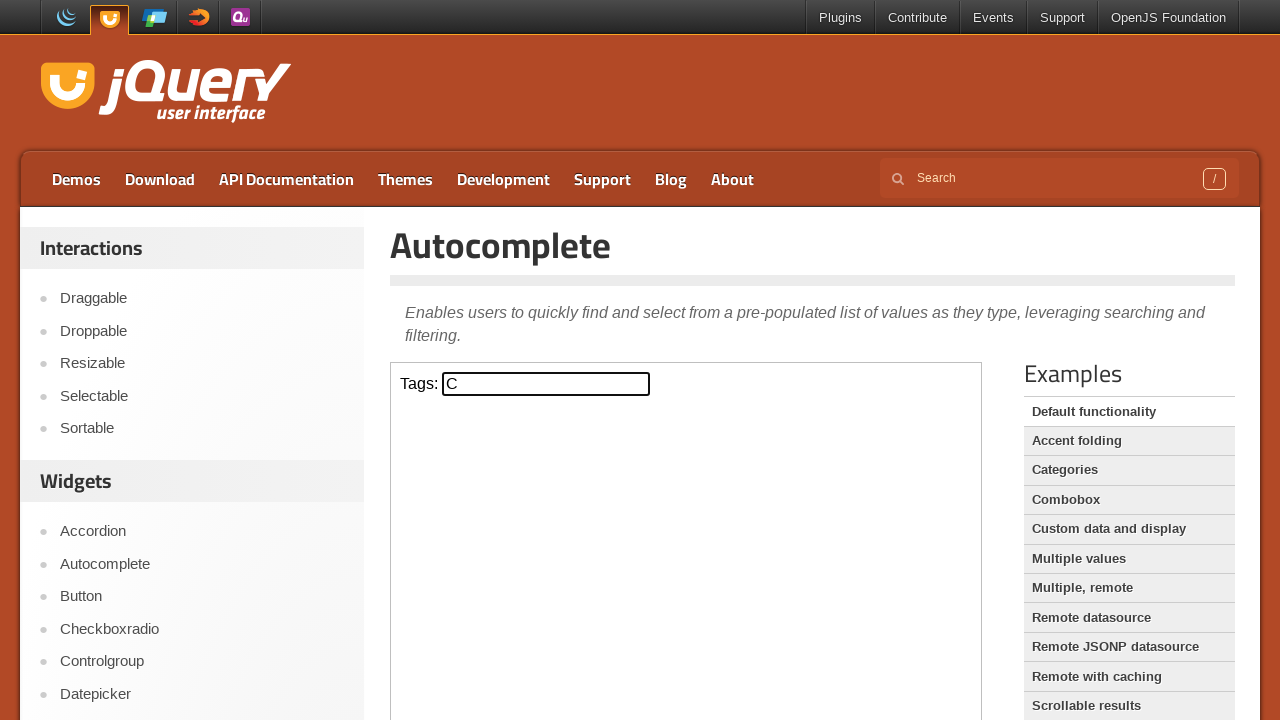

Autocomplete suggestions dropdown appeared
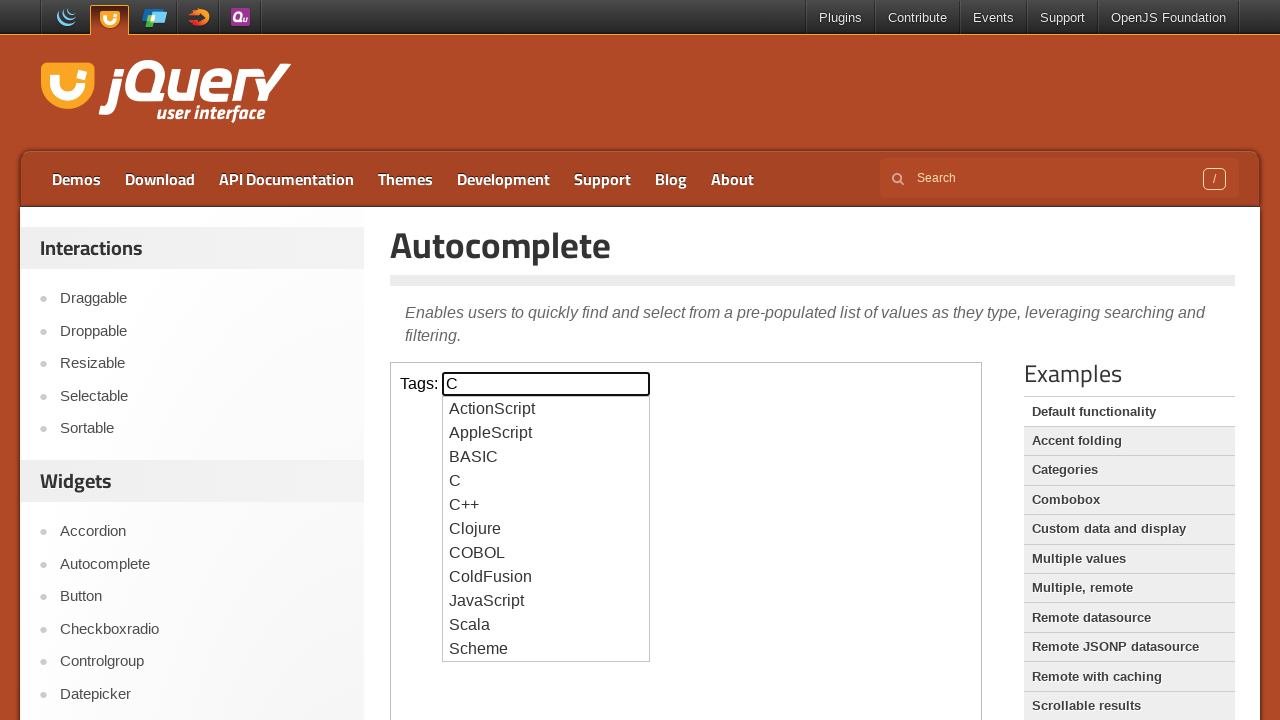

Retrieved 11 autocomplete suggestions
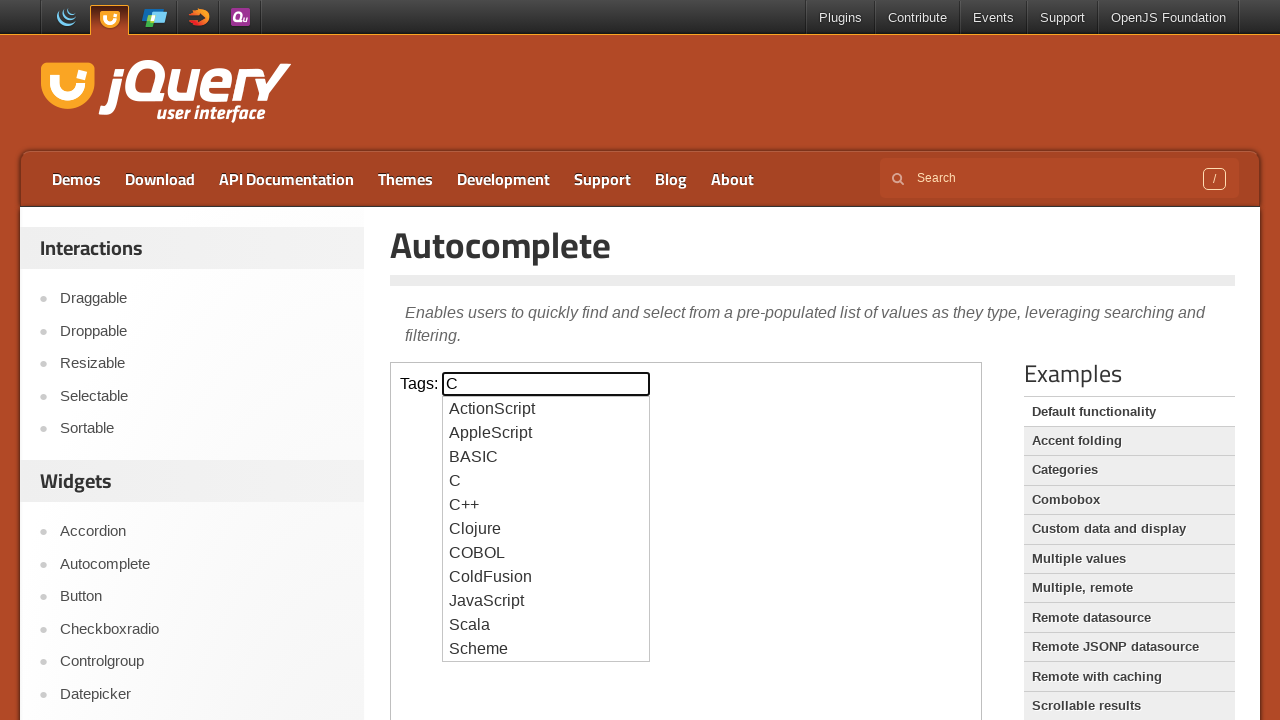

Selected 'BASIC' option from autocomplete dropdown at (546, 457) on .demo-frame >> internal:control=enter-frame >> ul#ui-id-1 li >> nth=2
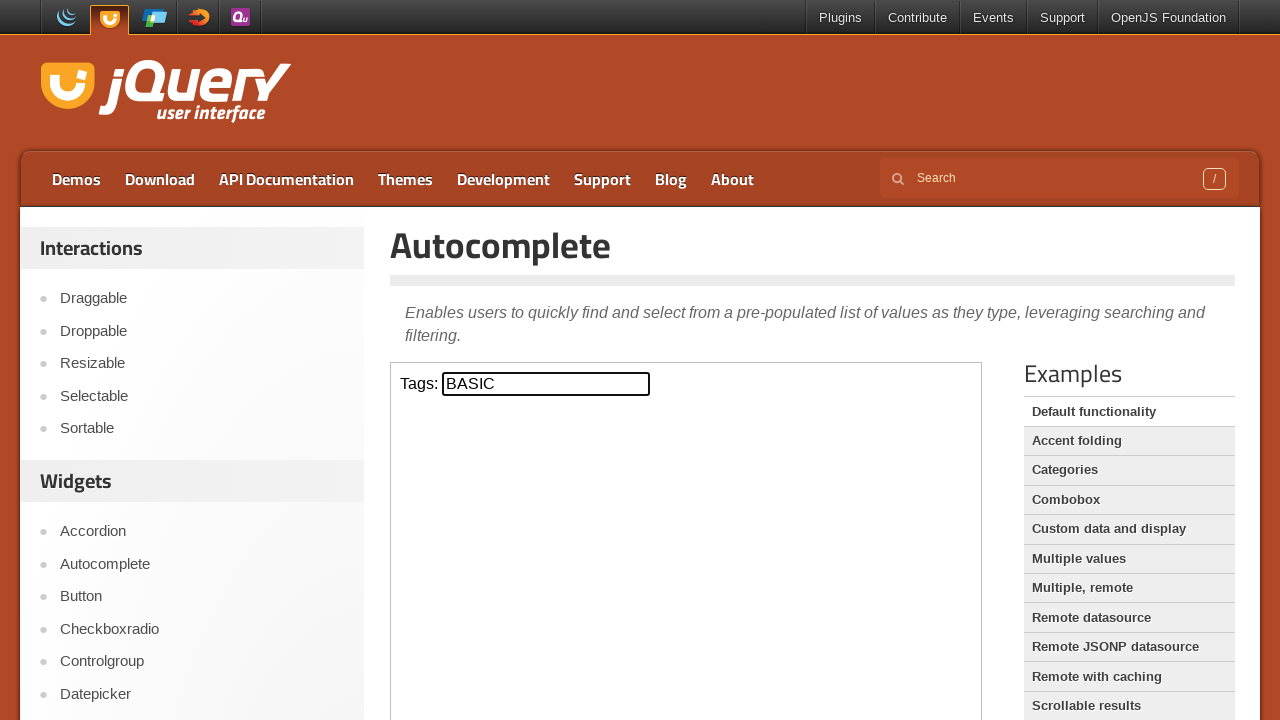

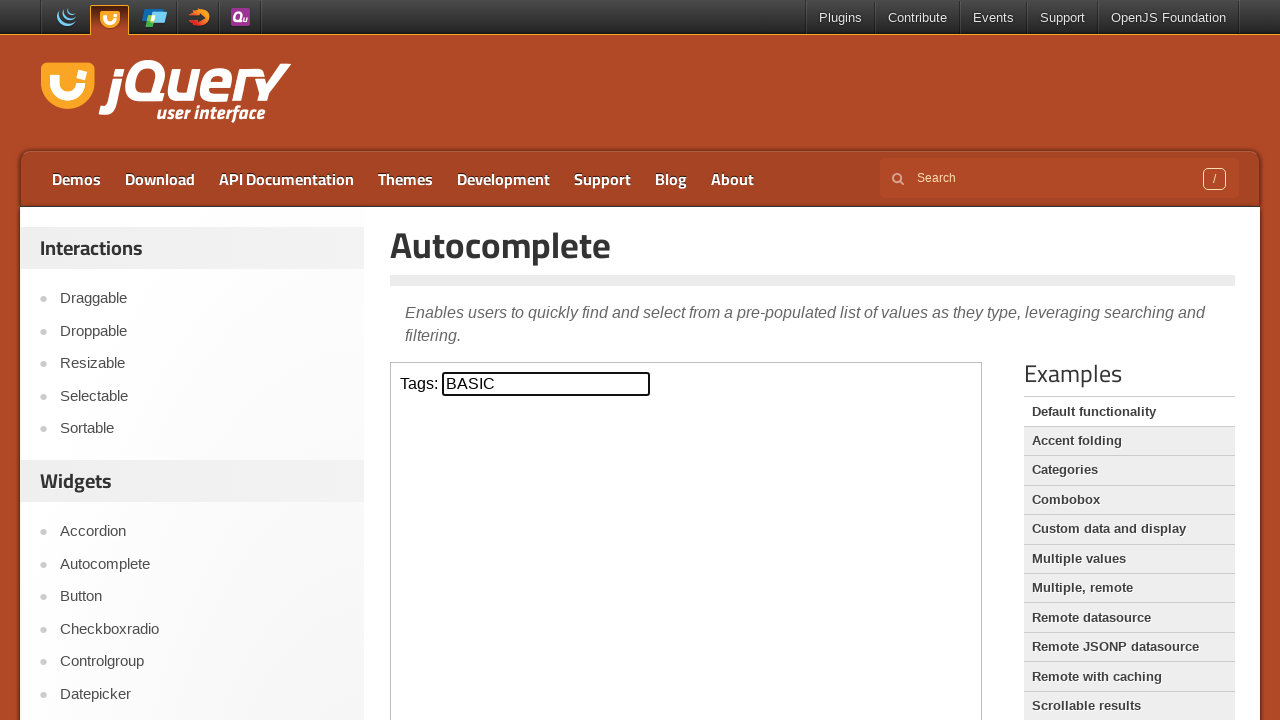